Tests iframe handling by switching to an iframe, entering text in an input field within the iframe, and switching back to the main content

Starting URL: https://demo.automationtesting.in/Frames.html

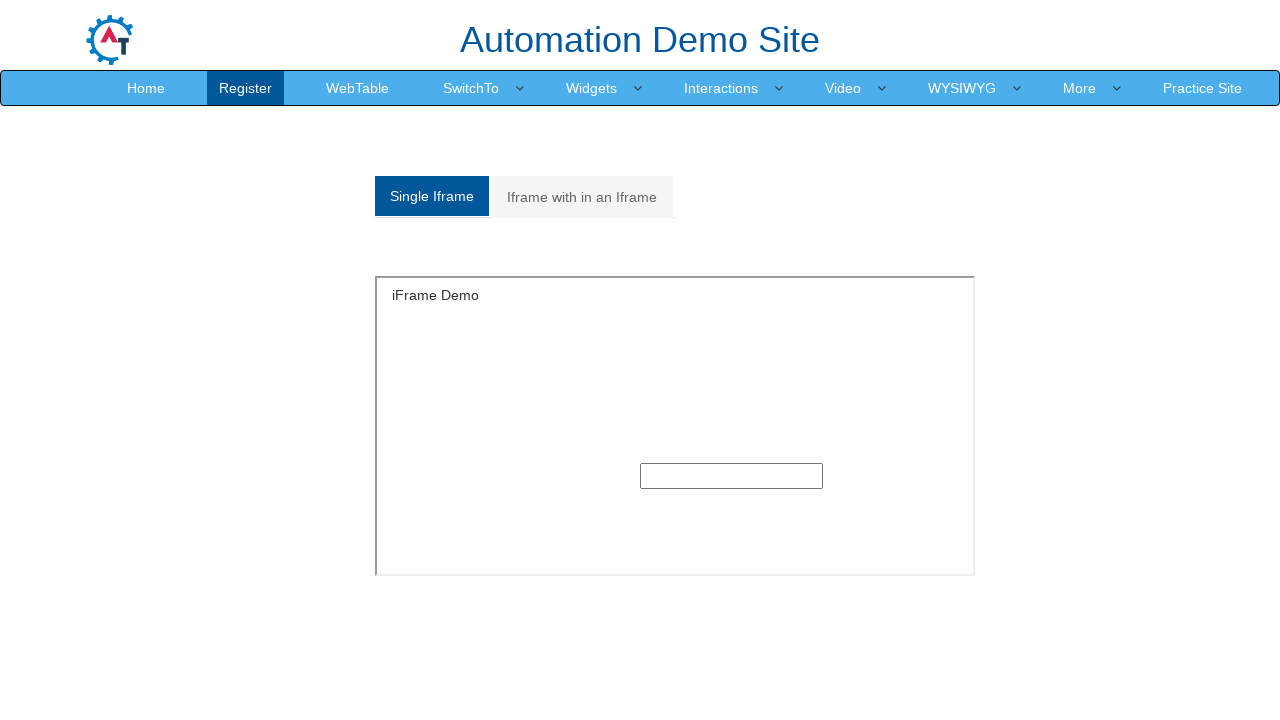

Navigated to iframe handling demo page
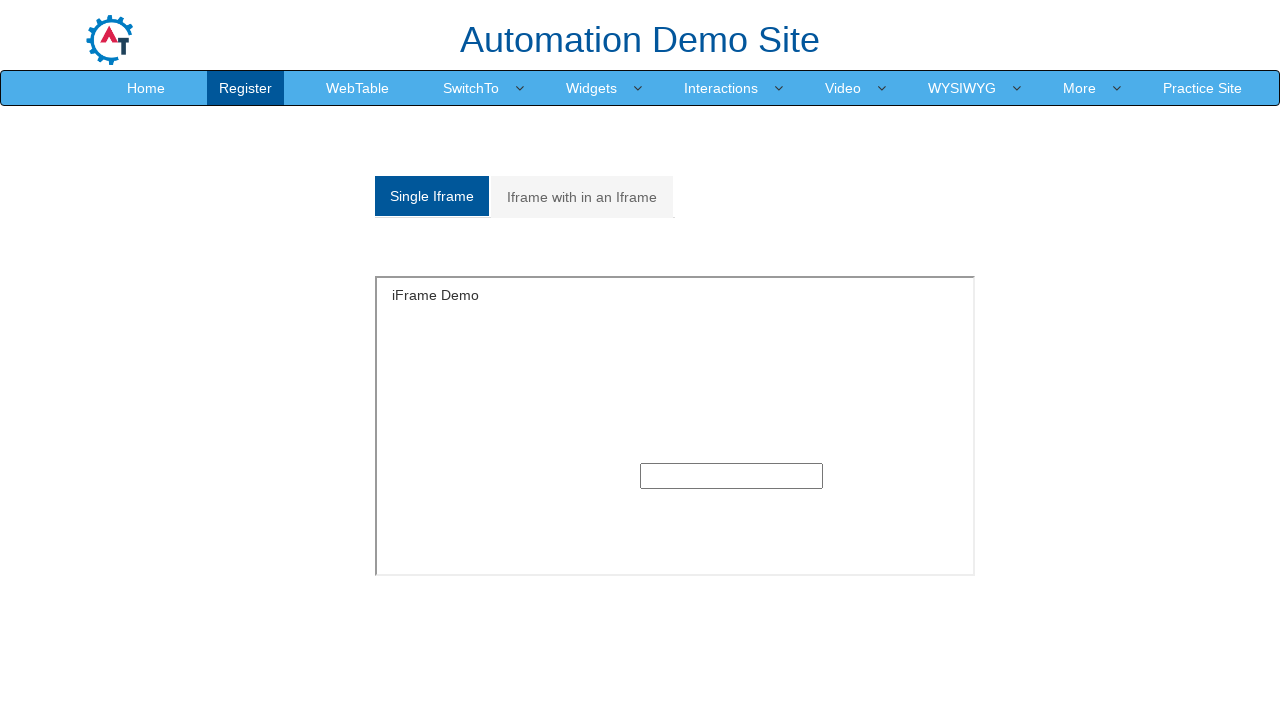

Located and switched to iframe with id 'singleframe'
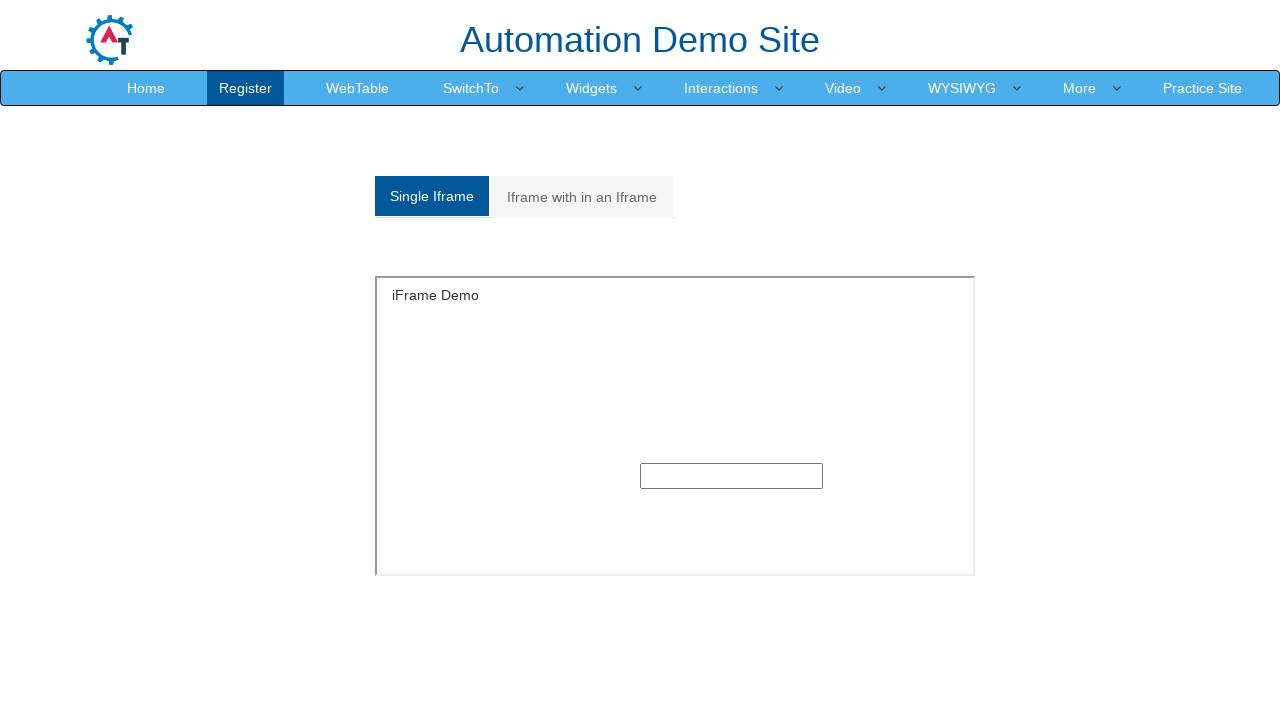

Entered 'Hello World' text in input field within iframe on #singleframe >> internal:control=enter-frame >> xpath=/html/body/section/div/div
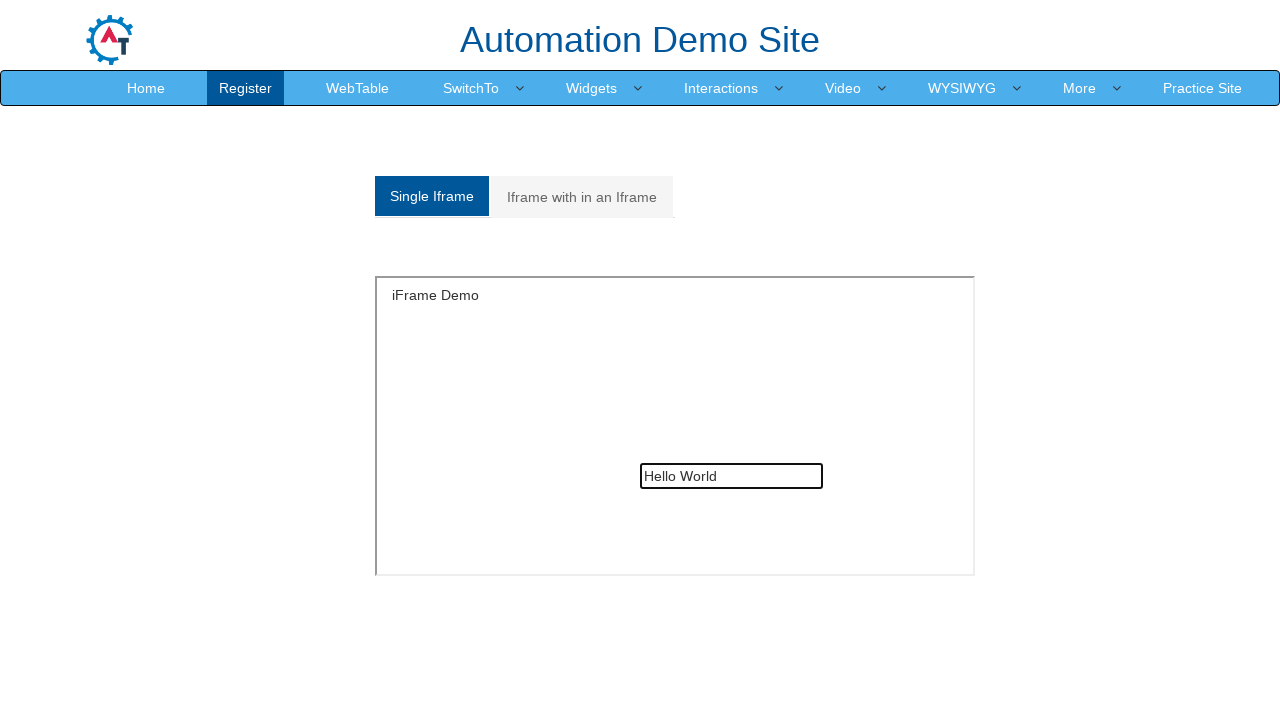

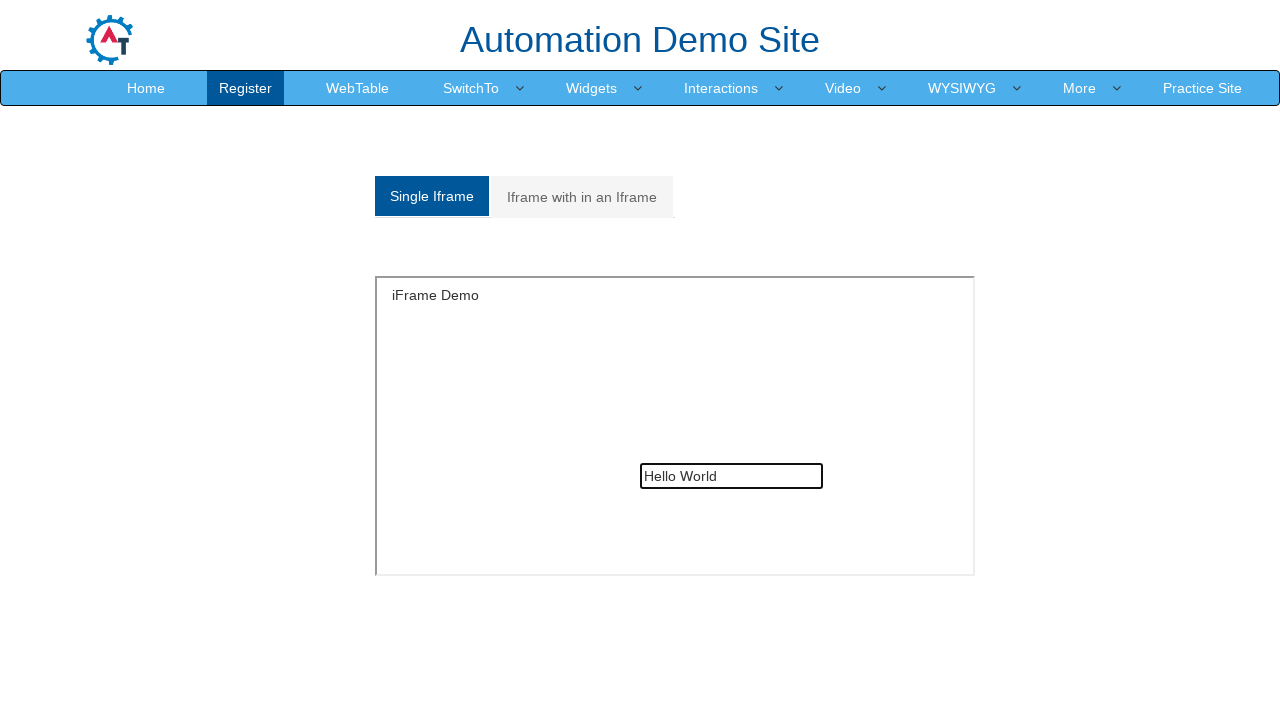